Tests opening a new browser window from an automation practice page that demonstrates window switching functionality

Starting URL: https://www.toolsqa.com/automation-practice-switch-windows/

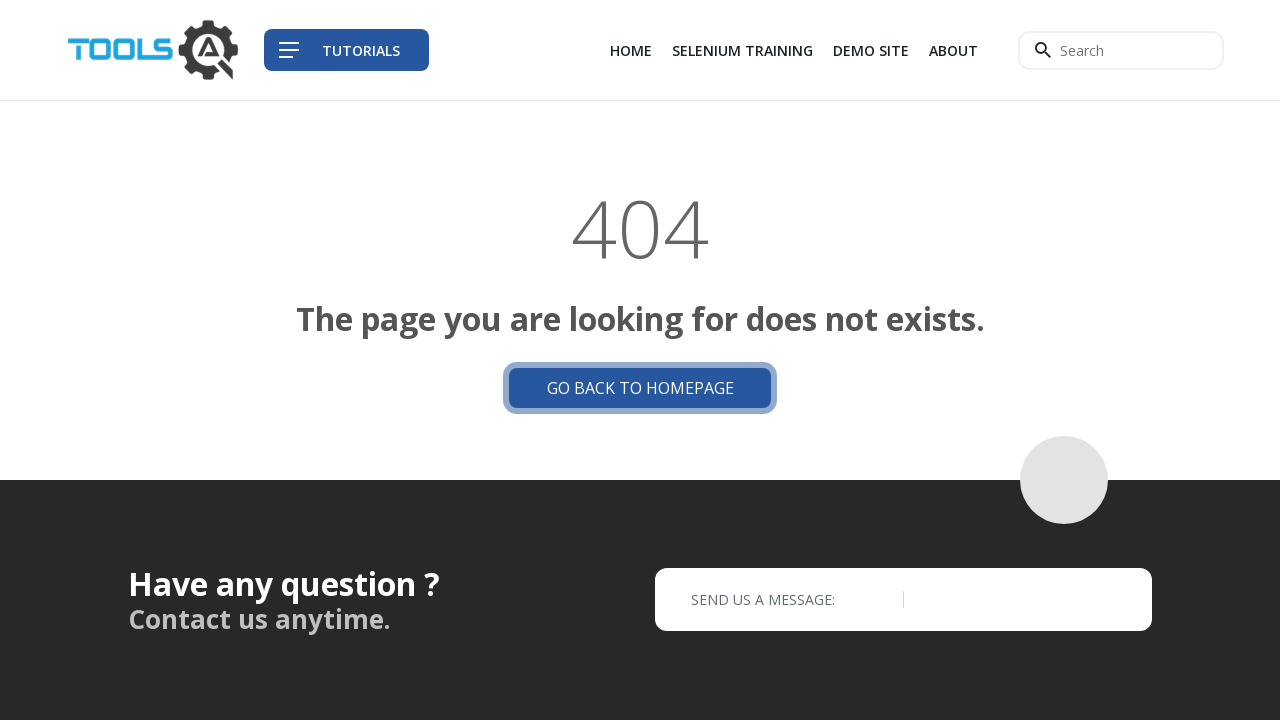

Opened a new browser window/page
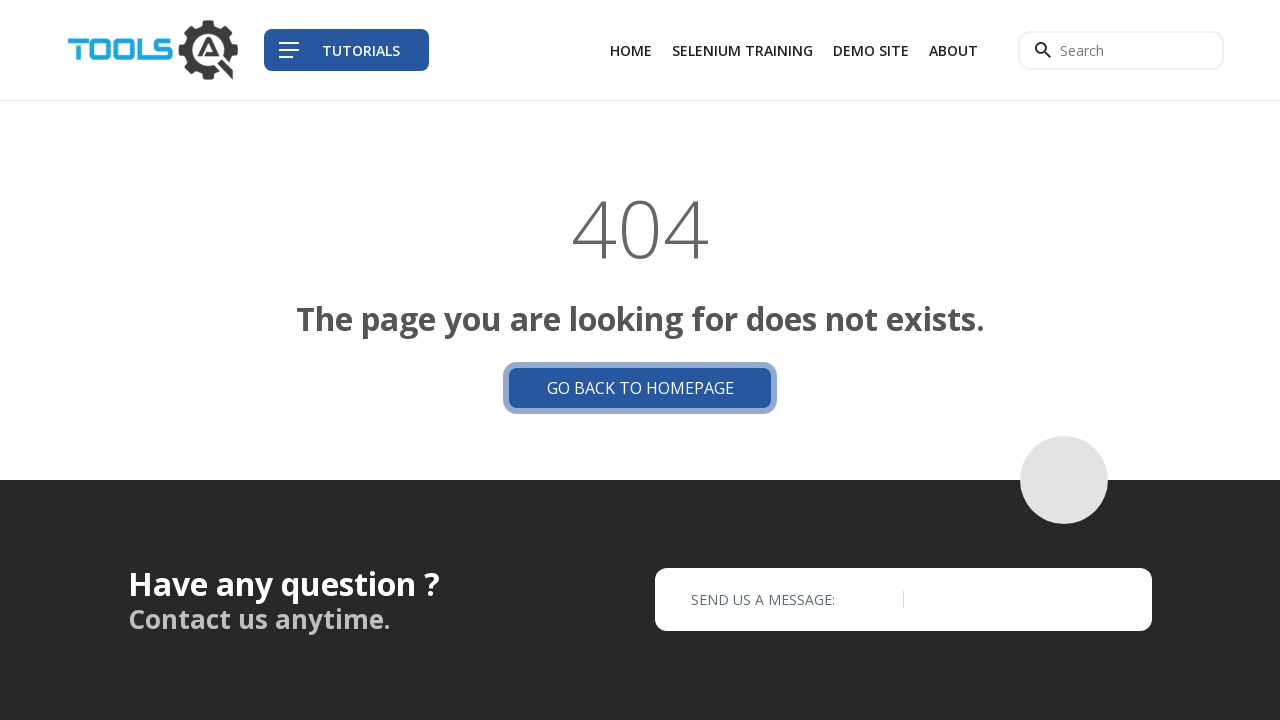

Navigated new page to about:blank
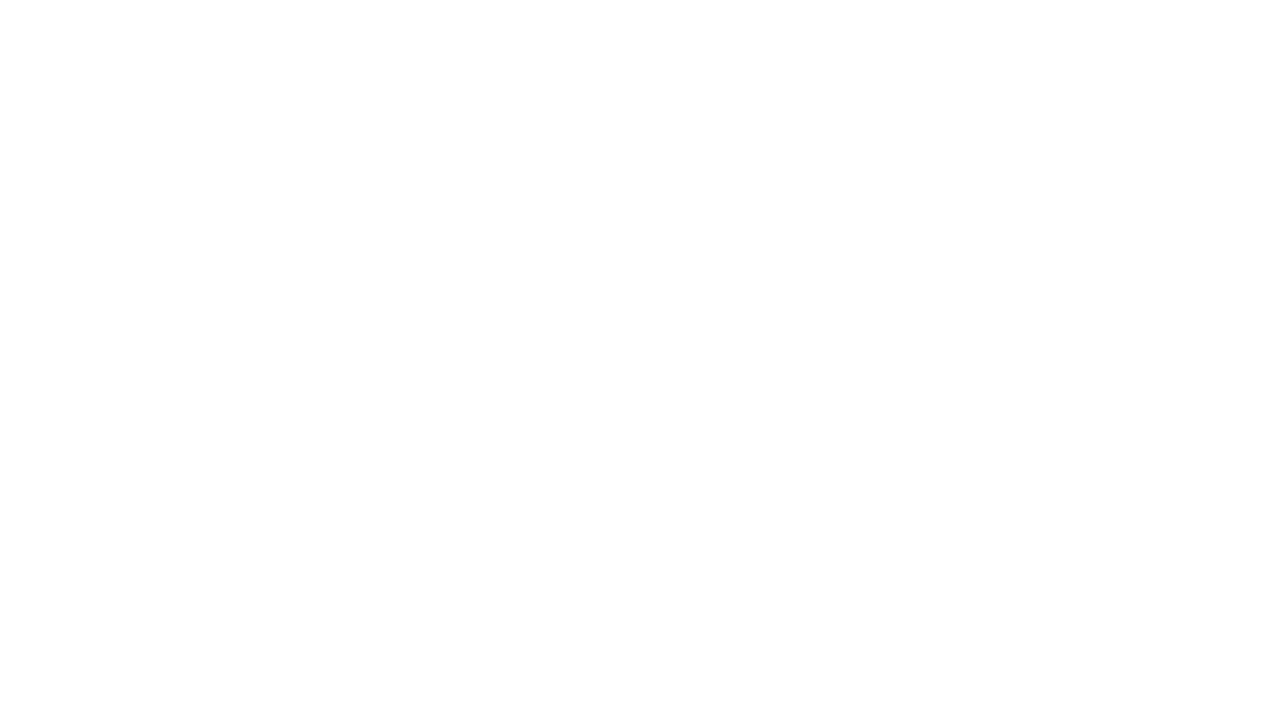

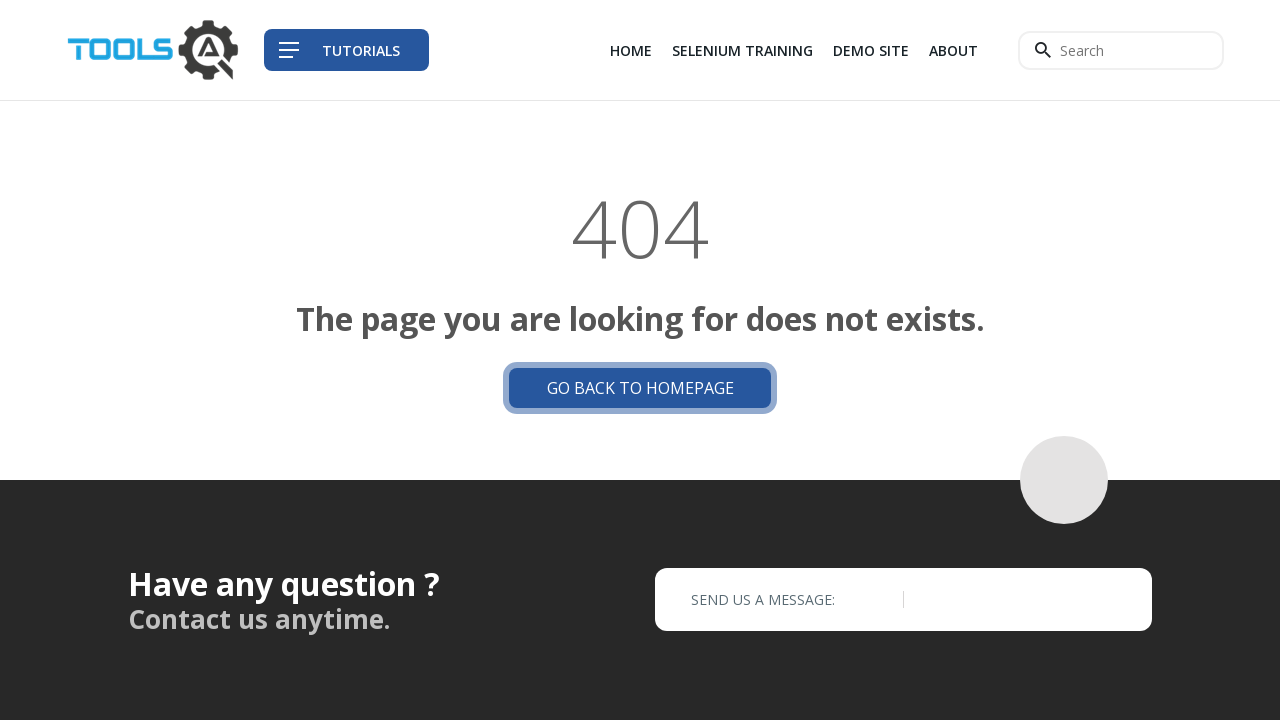